Tests a calculation form by entering "15" and verifying the computed result appears on the page

Starting URL: http://qascreener.rideco.com:8080

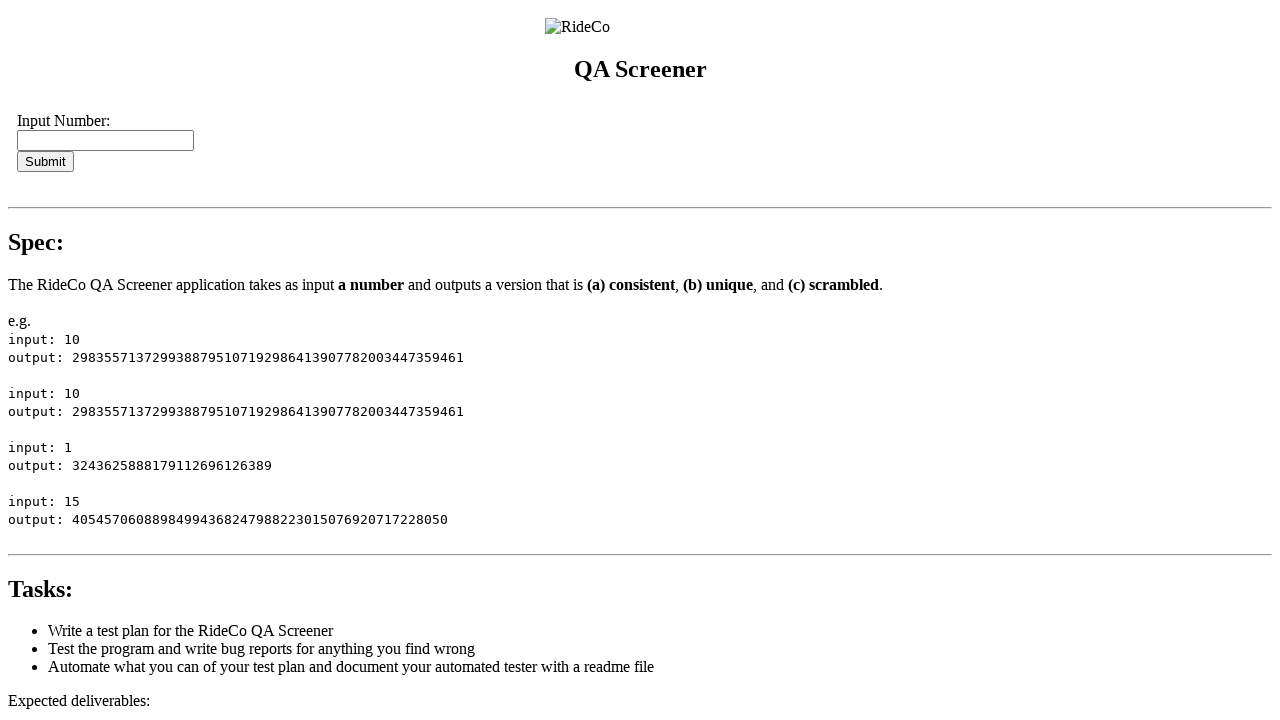

Filled input field with value '15' on input[name='number']
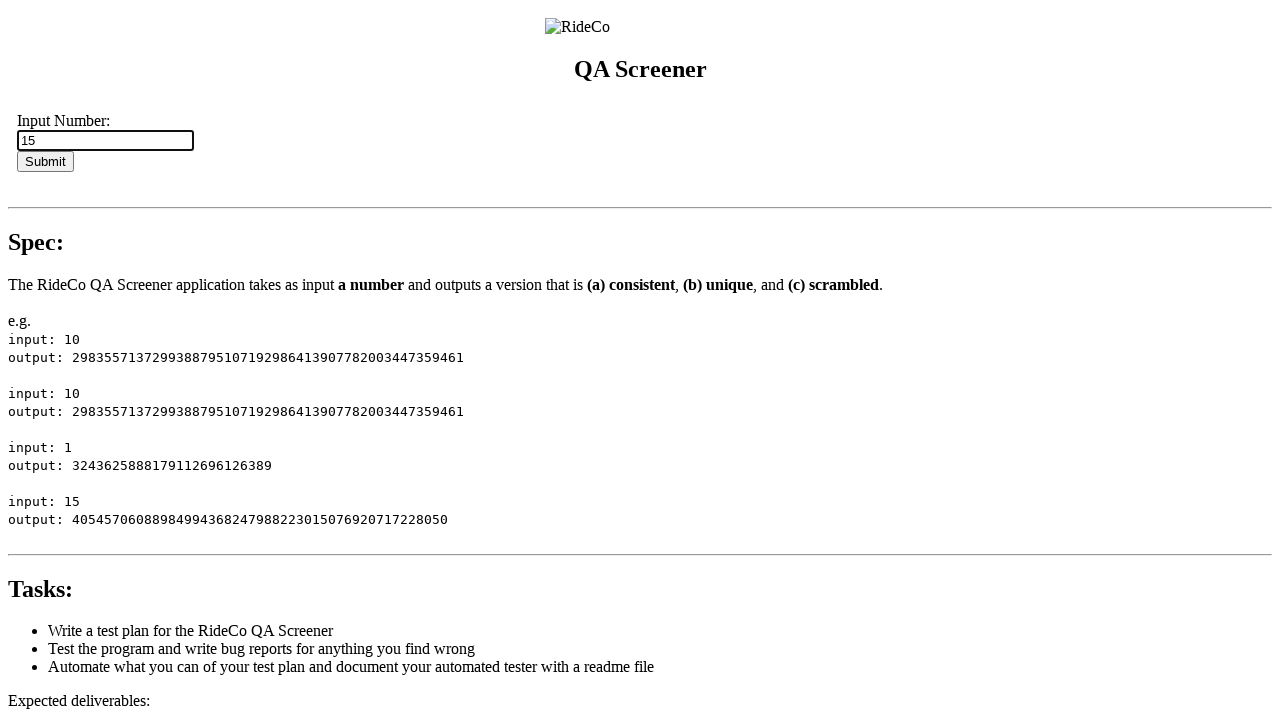

Clicked Submit button to process calculation at (46, 161) on input[value='Submit']
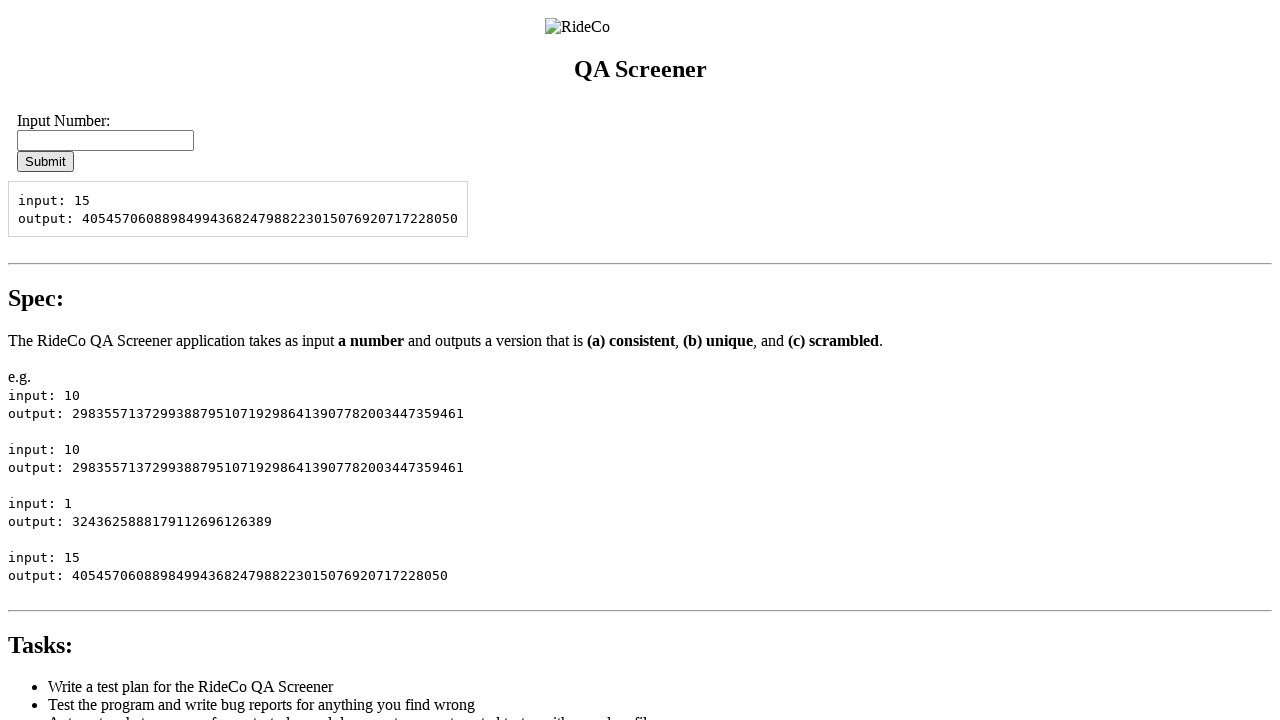

Waited for result element to appear
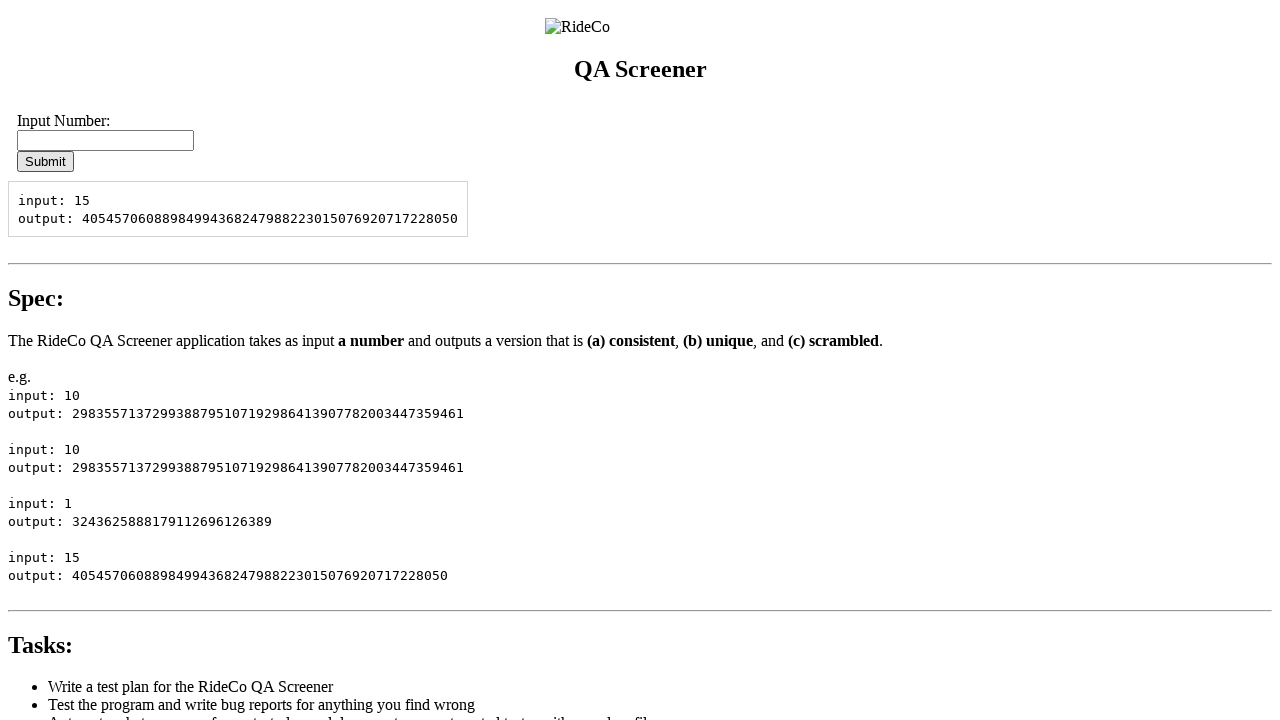

Located first result element
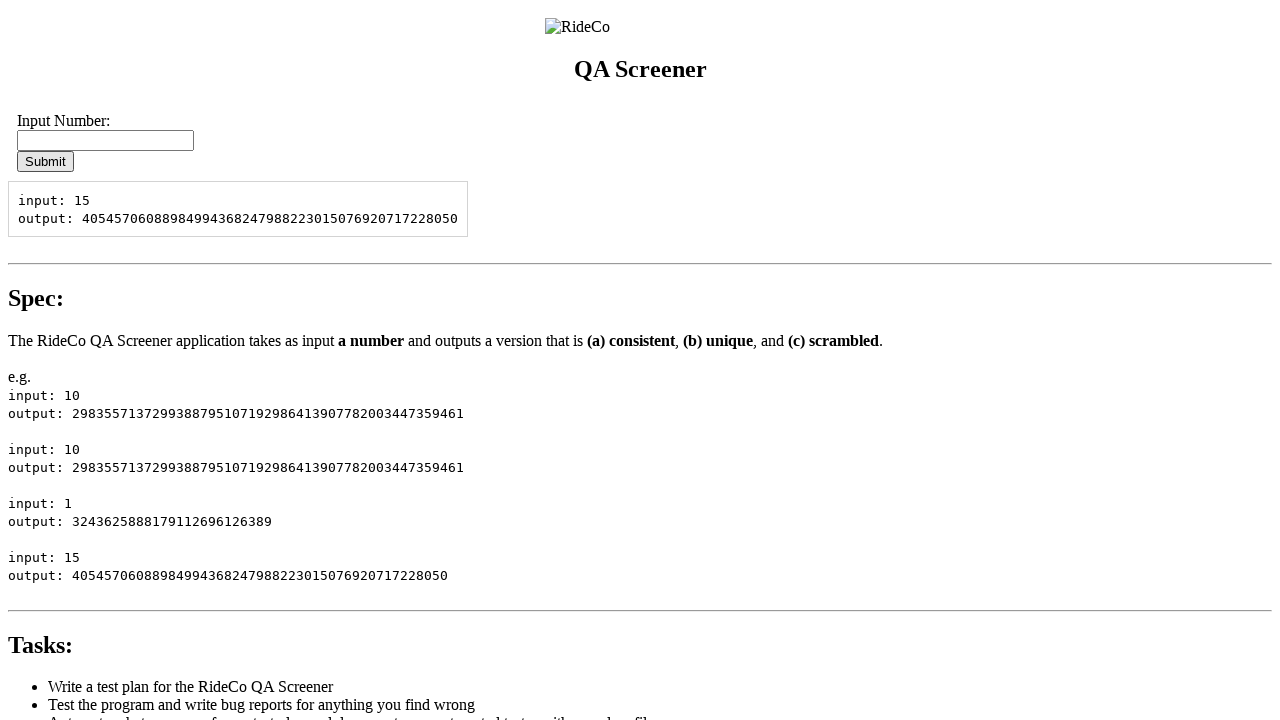

Retrieved text content from result element
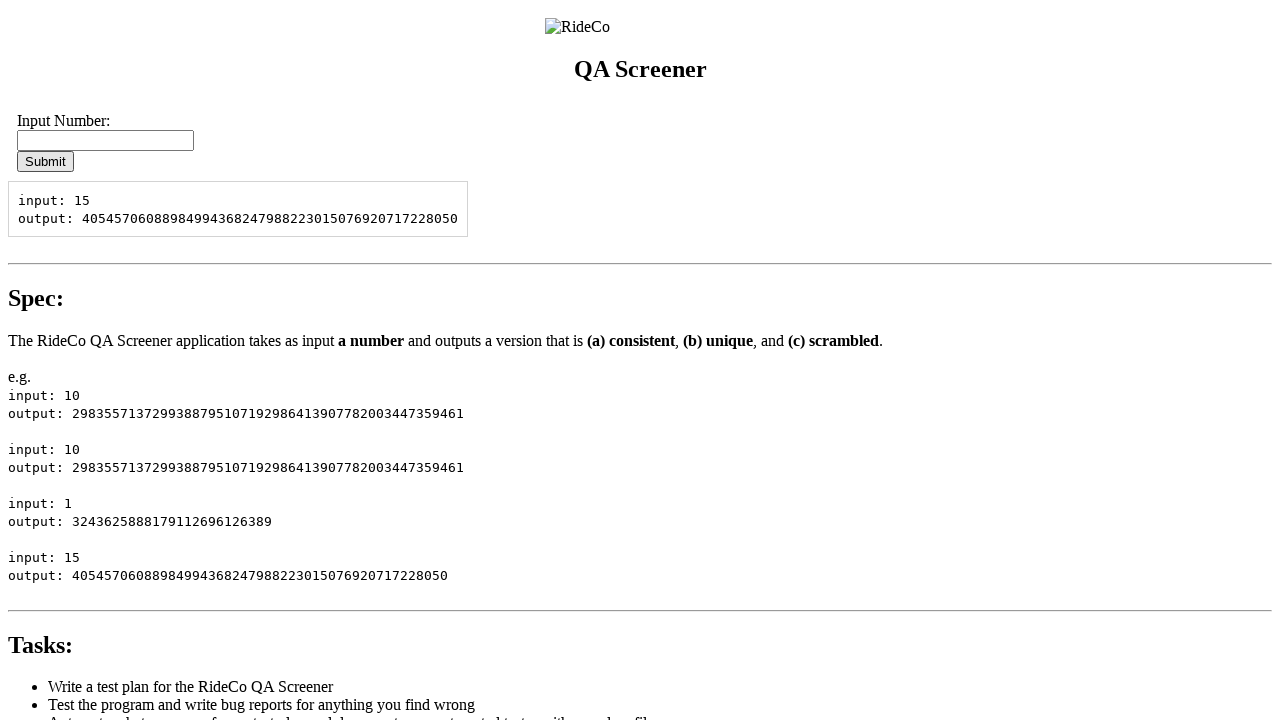

Verified computed result '40545706088984994368247988223015076920717228050' is present in output
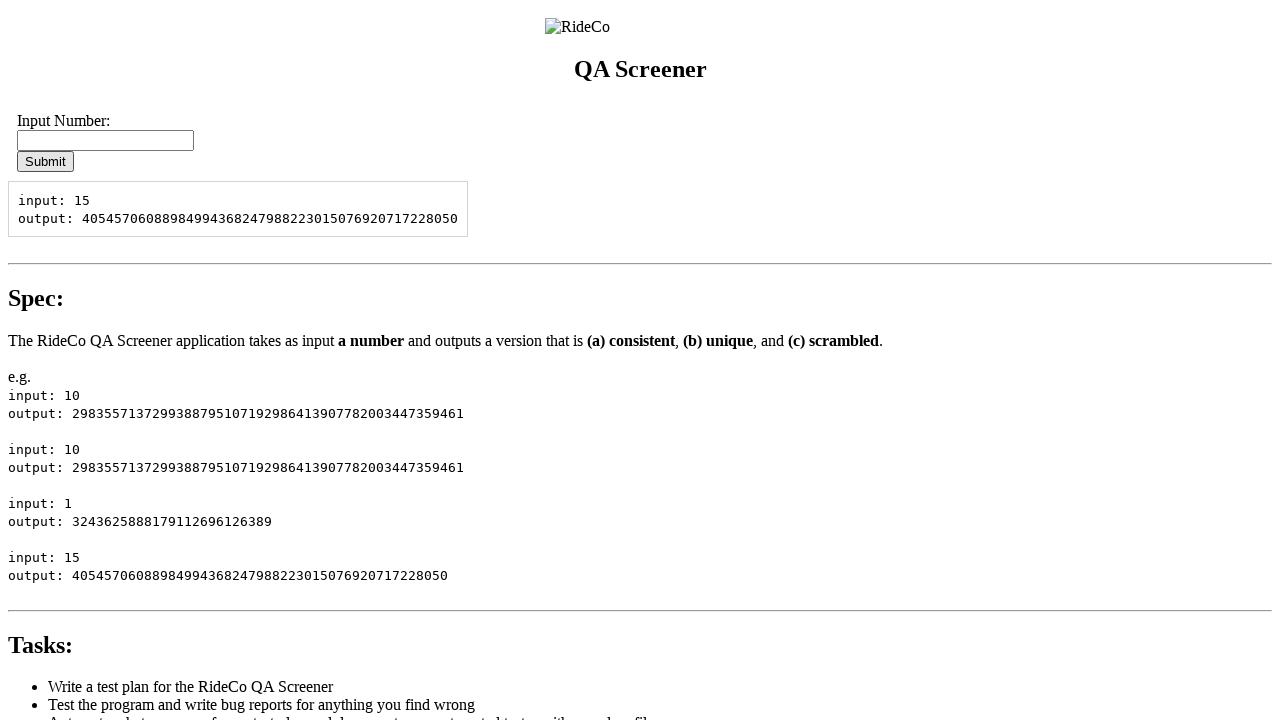

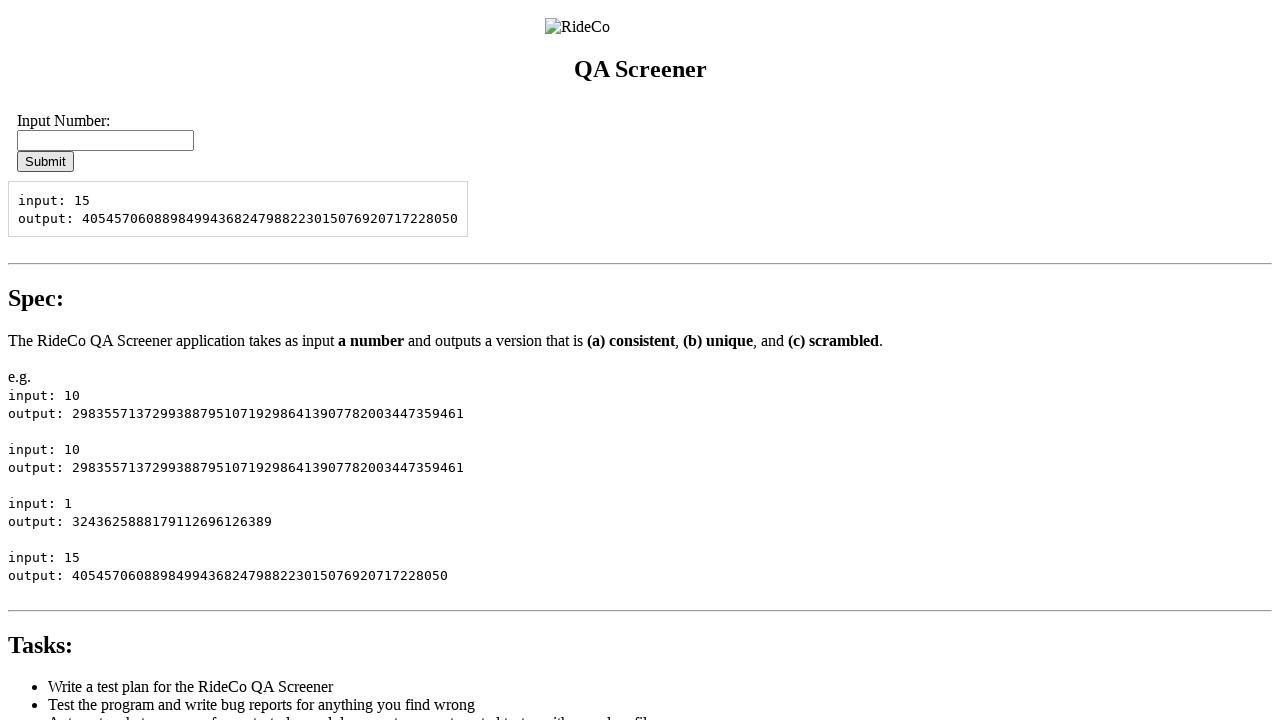